Searches for "A New" and verifies that all displayed movie titles contain the search phrase

Starting URL: https://top-movies-qhyuvdwmzt.now.sh/

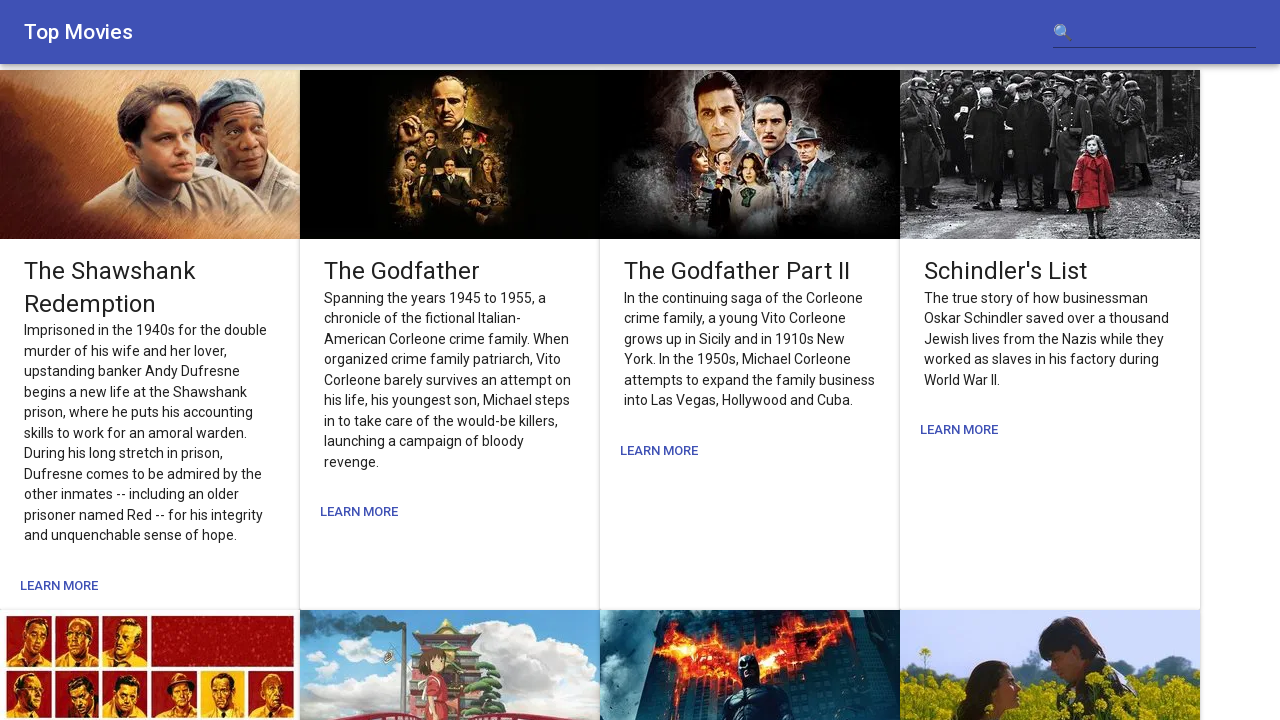

Waited for search input field to load
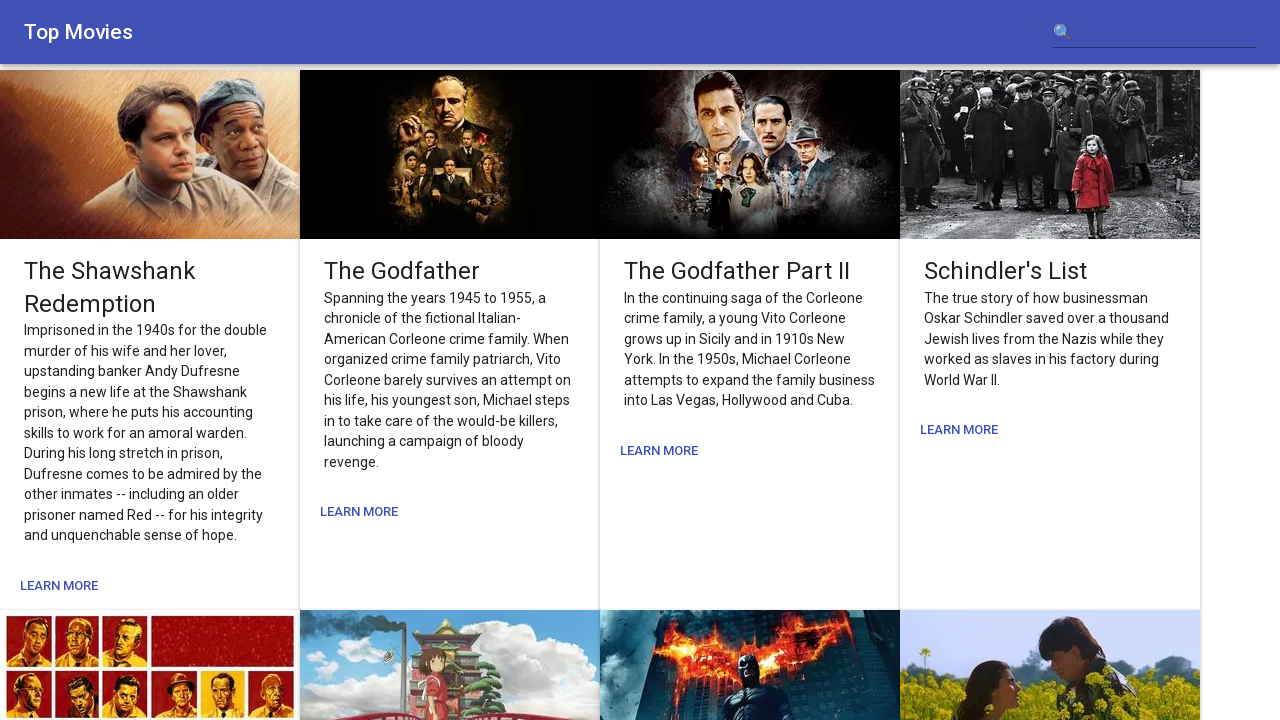

Filled search input with 'A New' on input
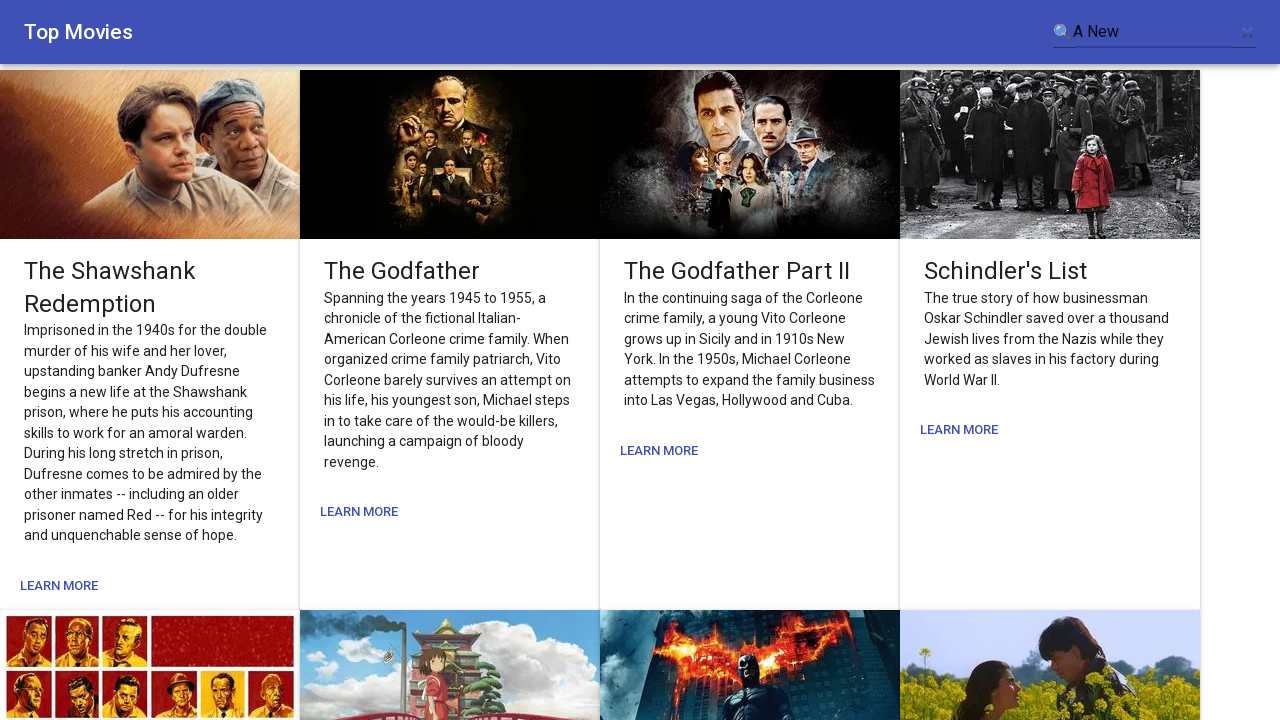

Pressed Enter to search for 'A New' on input
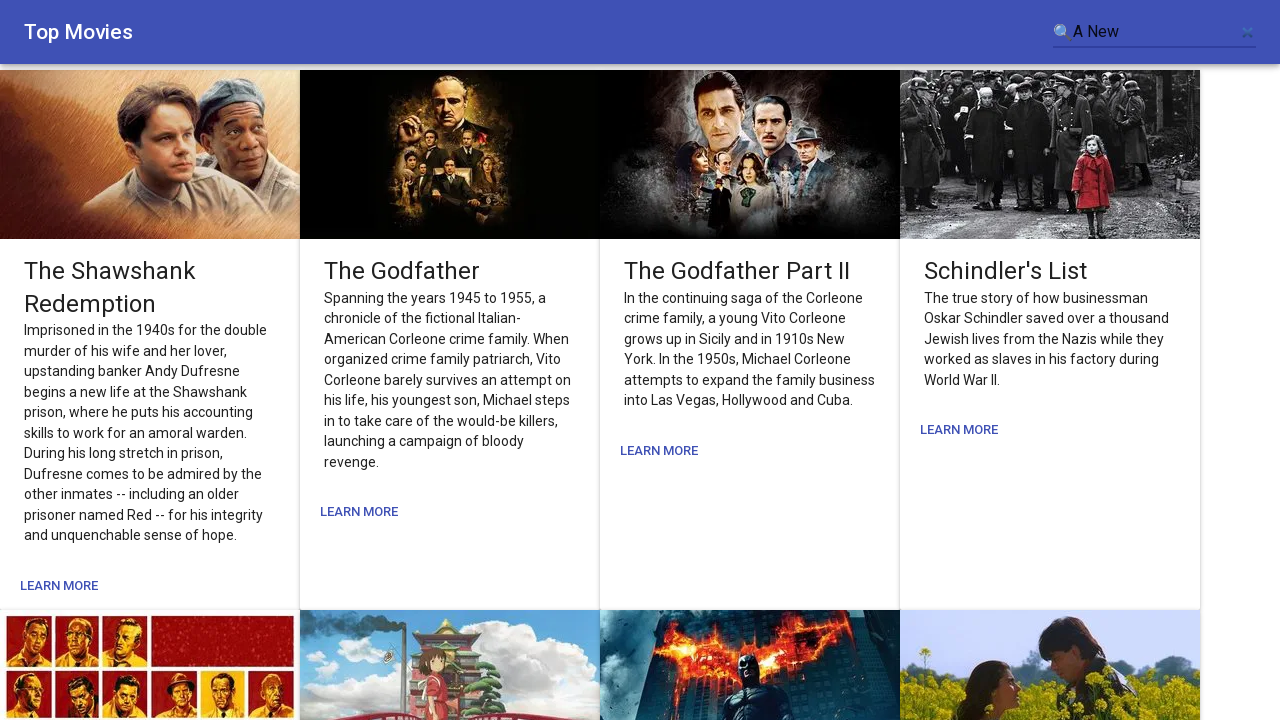

Waited 2 seconds for search results to load
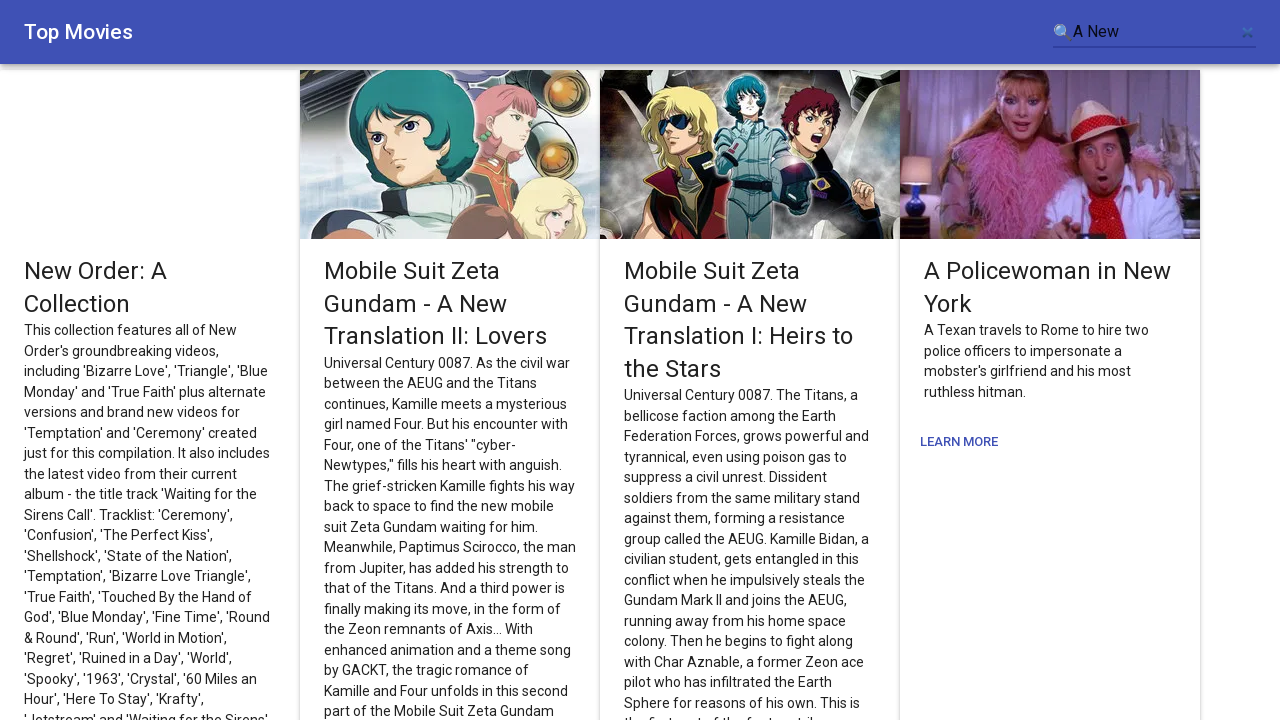

Found 20 movie cards in search results
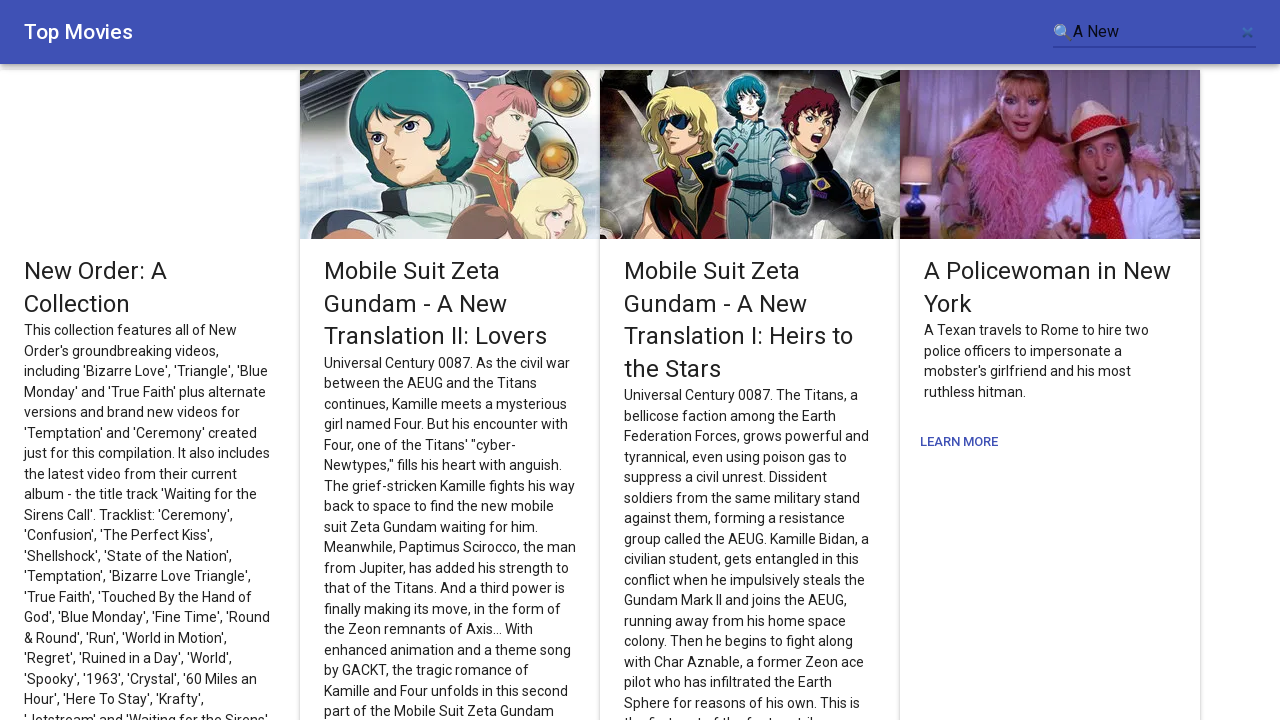

Verified movie title 'new order: a collection' contains 'a' or 'new'
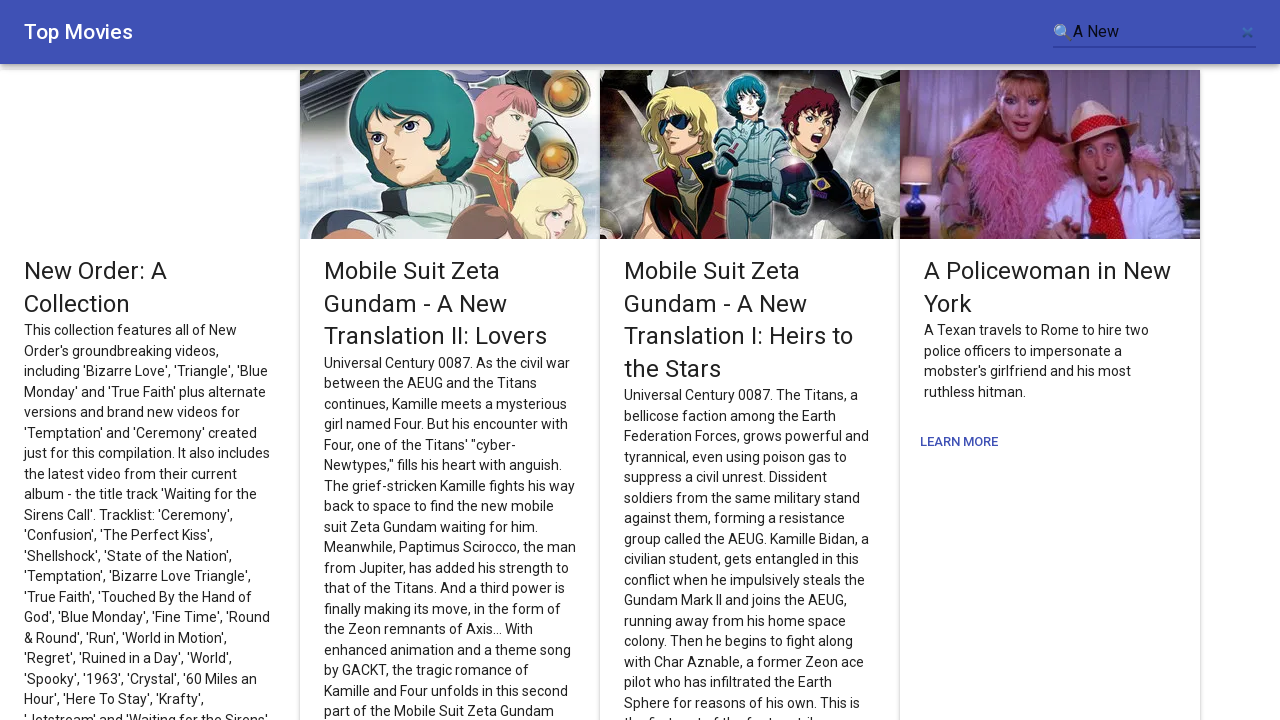

Verified movie title 'mobile suit zeta gundam - a new translation ii: lovers' contains 'a' or 'new'
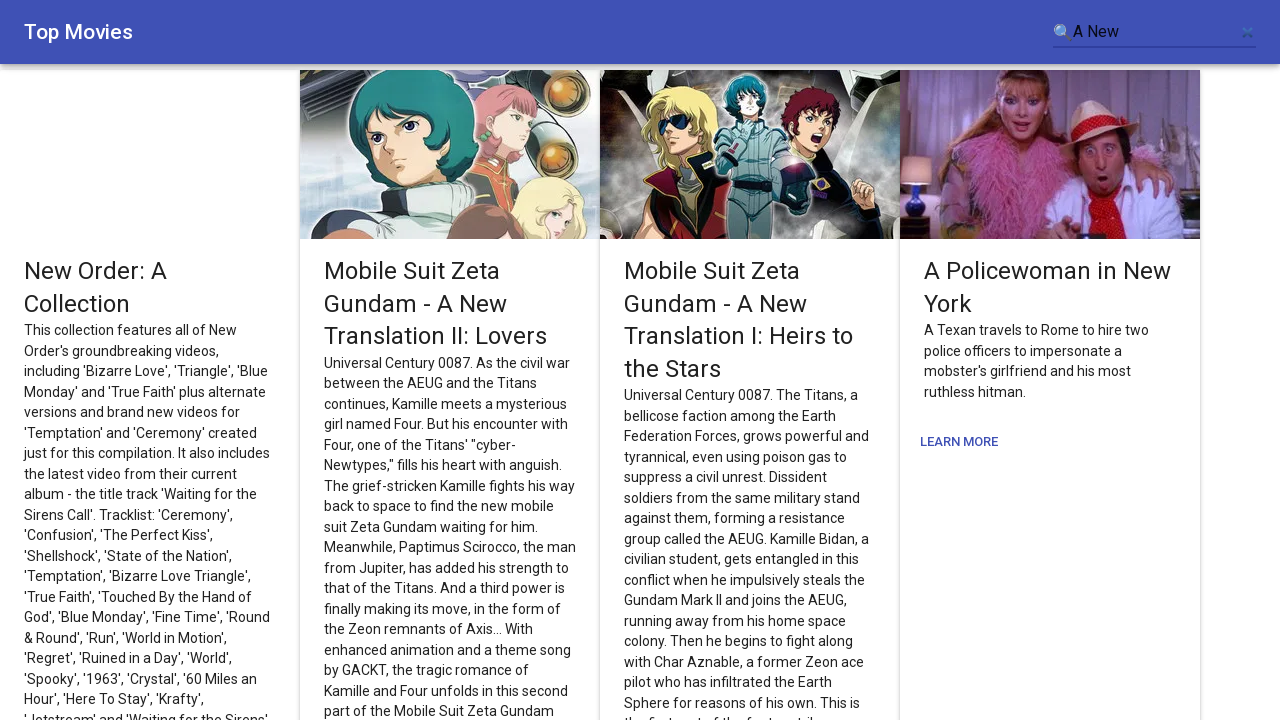

Verified movie title 'mobile suit zeta gundam - a new translation i: heirs to the stars' contains 'a' or 'new'
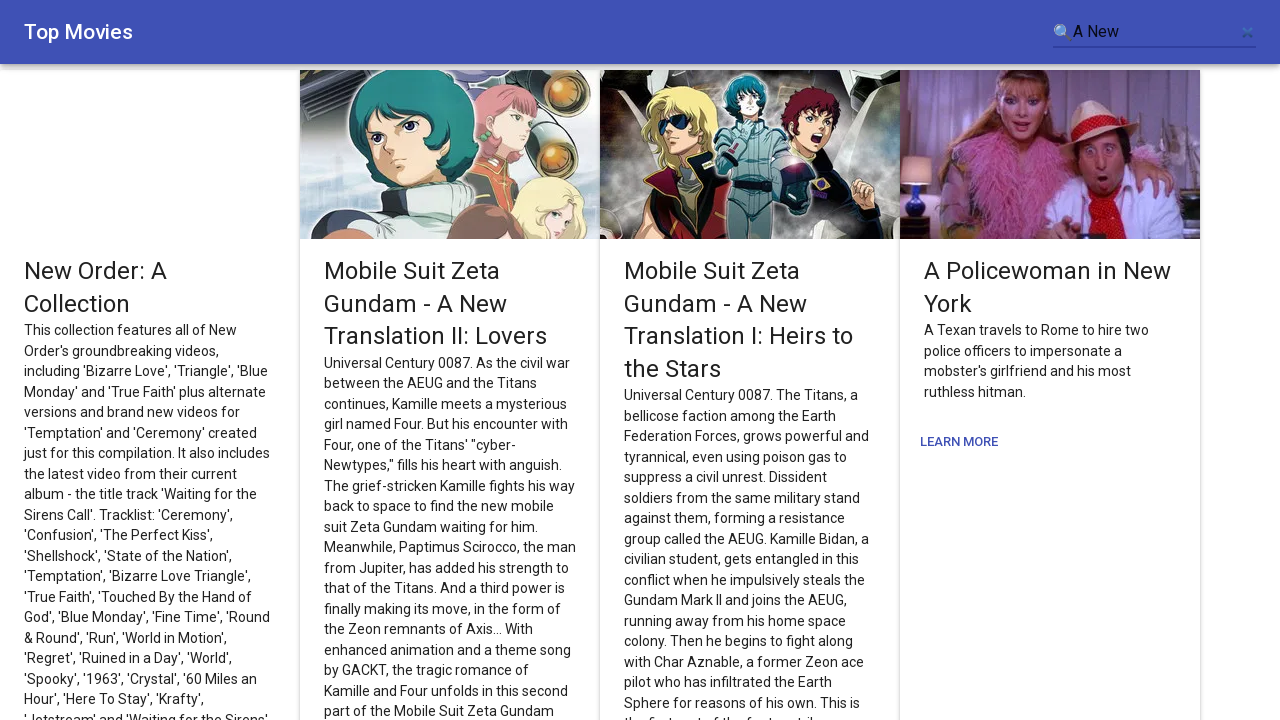

Verified movie title 'a policewoman in new york' contains 'a' or 'new'
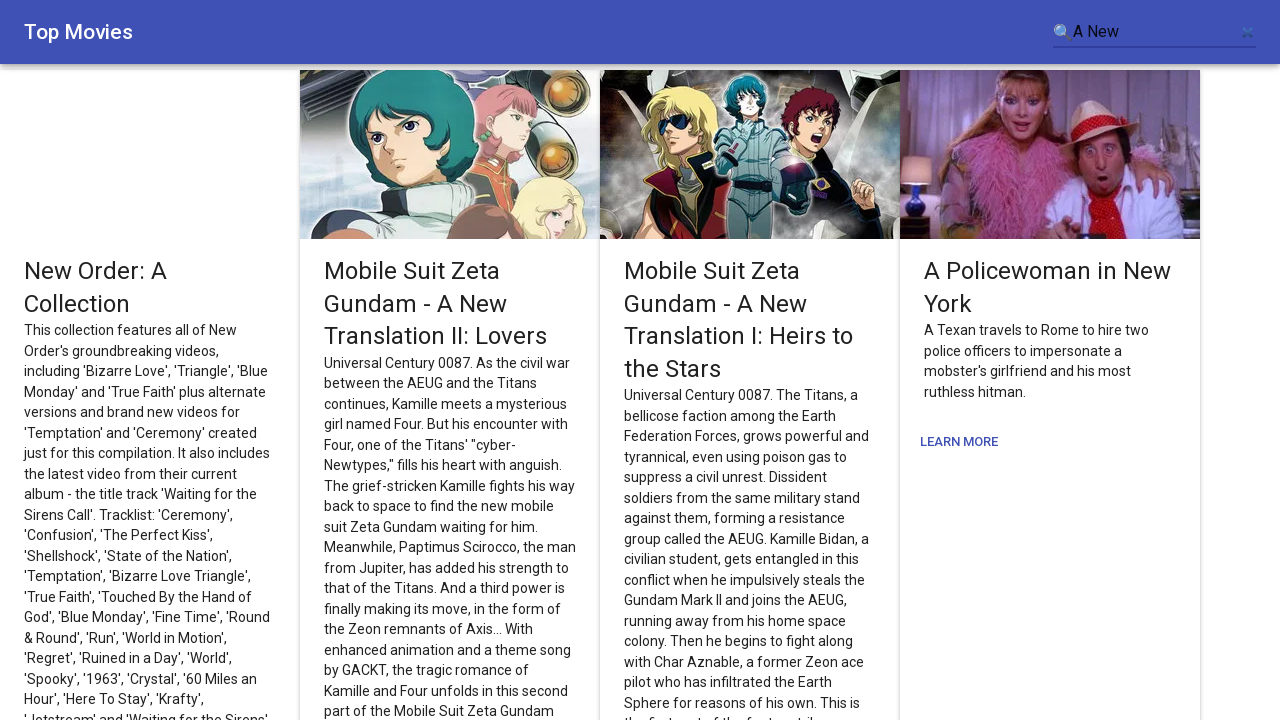

Verified movie title 'a couch in new york' contains 'a' or 'new'
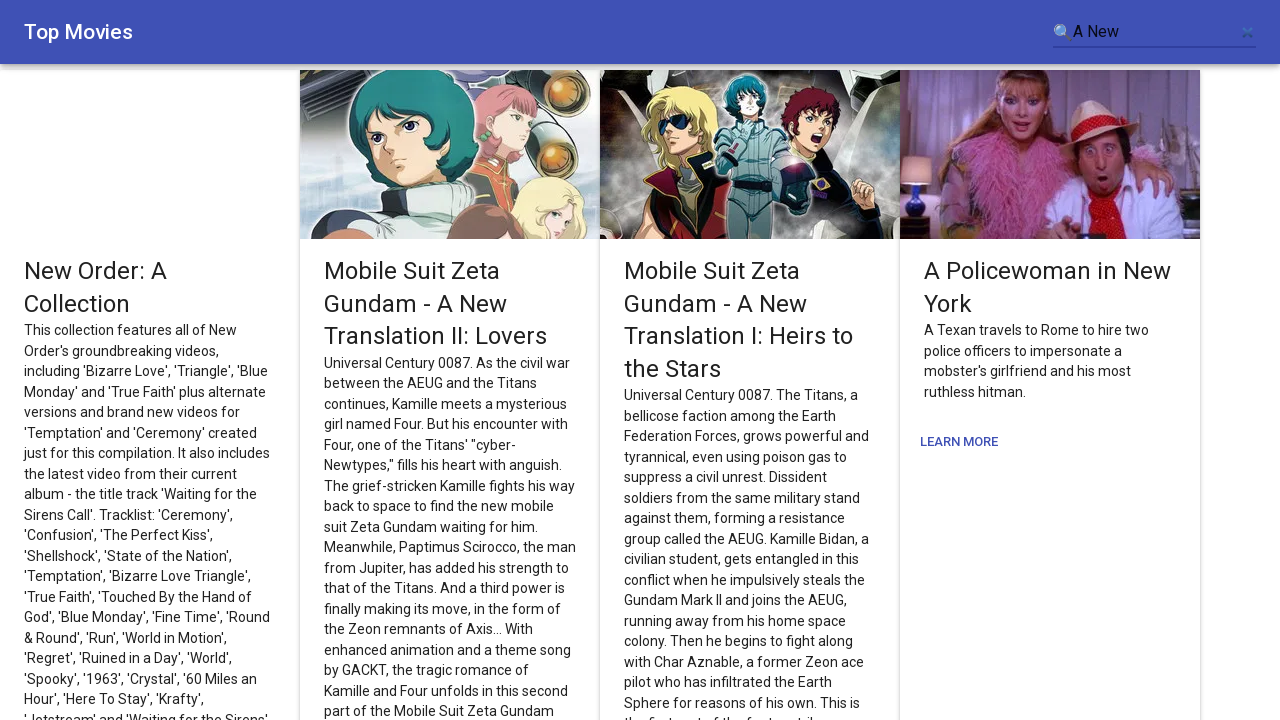

Verified movie title 'the croods: a new age' contains 'a' or 'new'
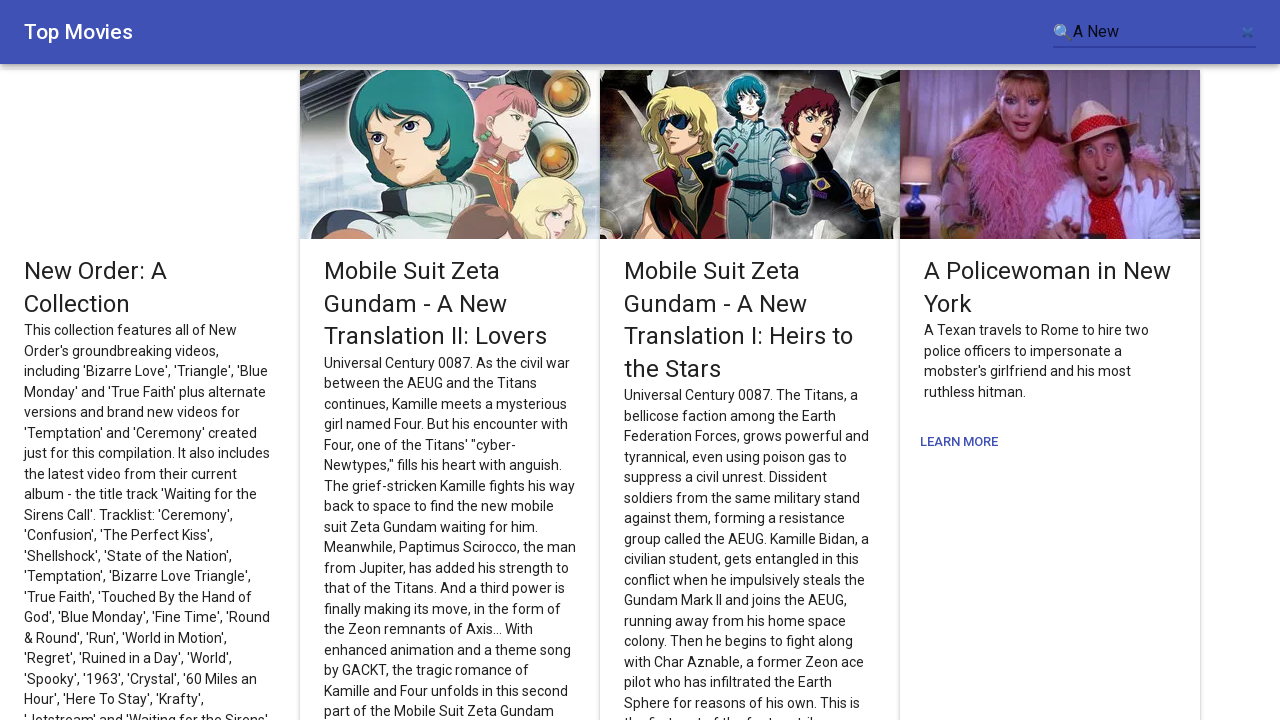

Verified movie title 'a happy new year!' contains 'a' or 'new'
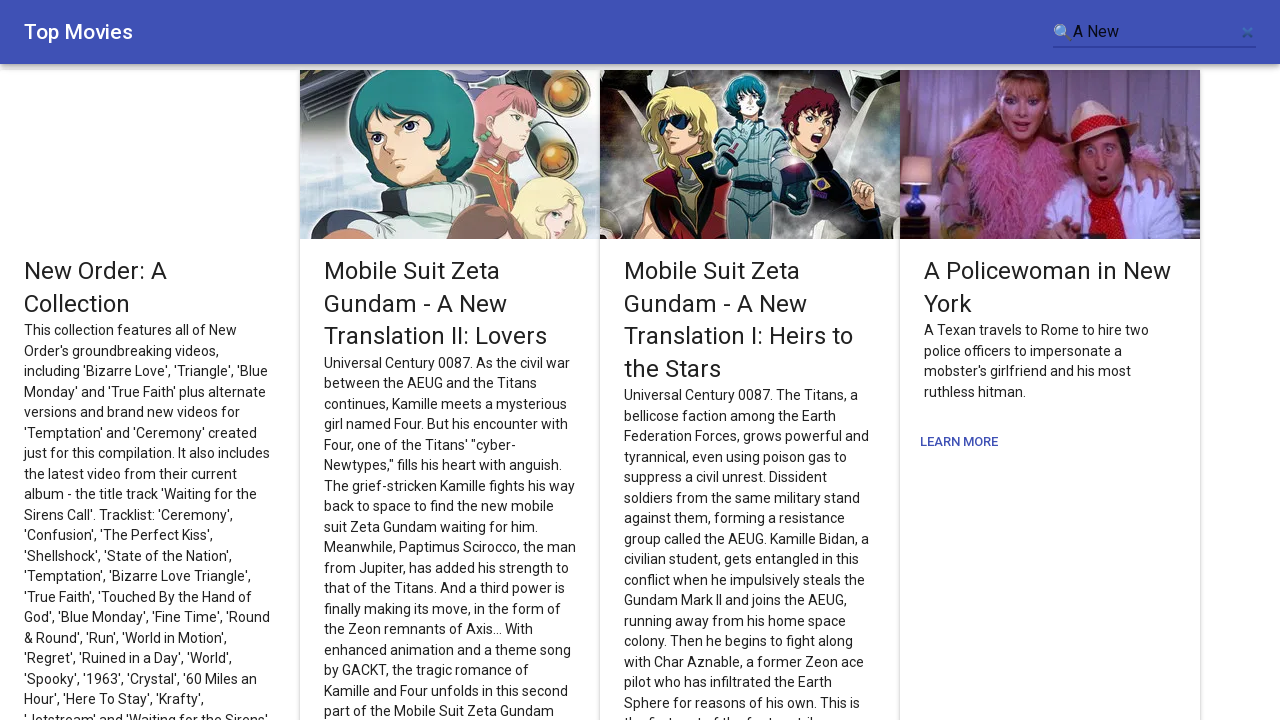

Verified movie title 'mobile suit zeta gundam - a new translation iii: love is the pulse of the stars' contains 'a' or 'new'
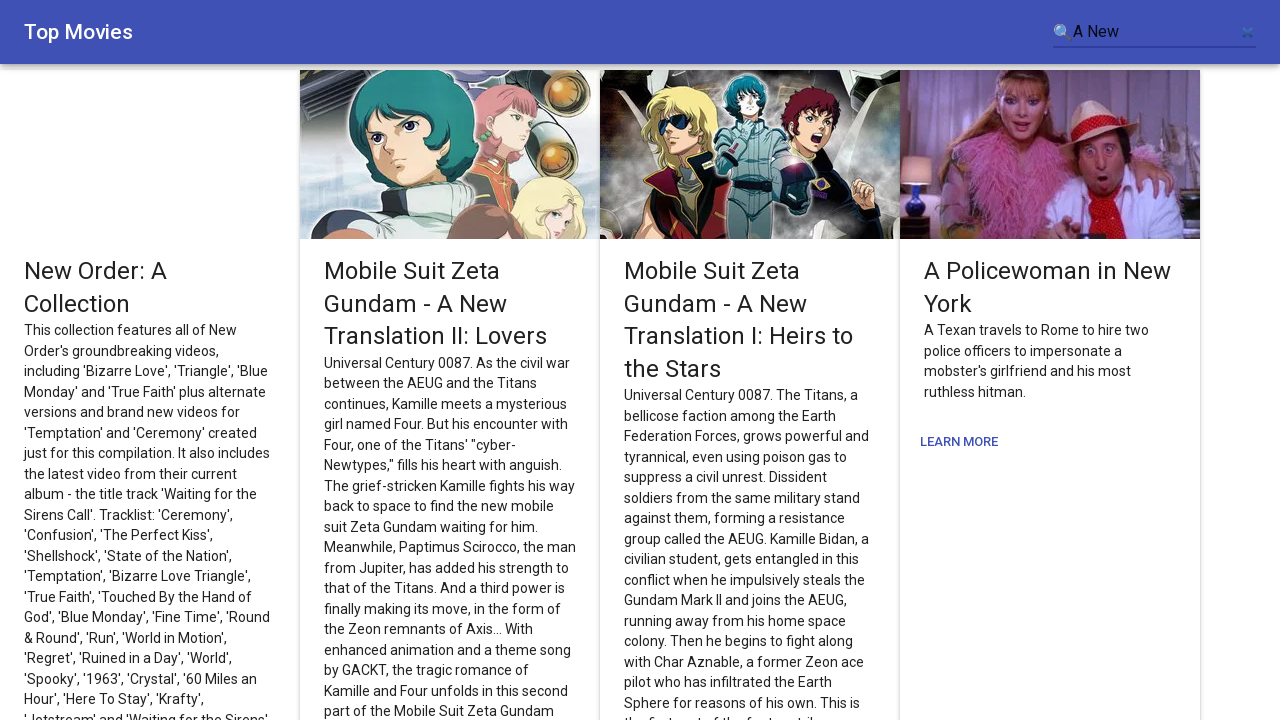

Verified movie title 'a taxi driver in new york' contains 'a' or 'new'
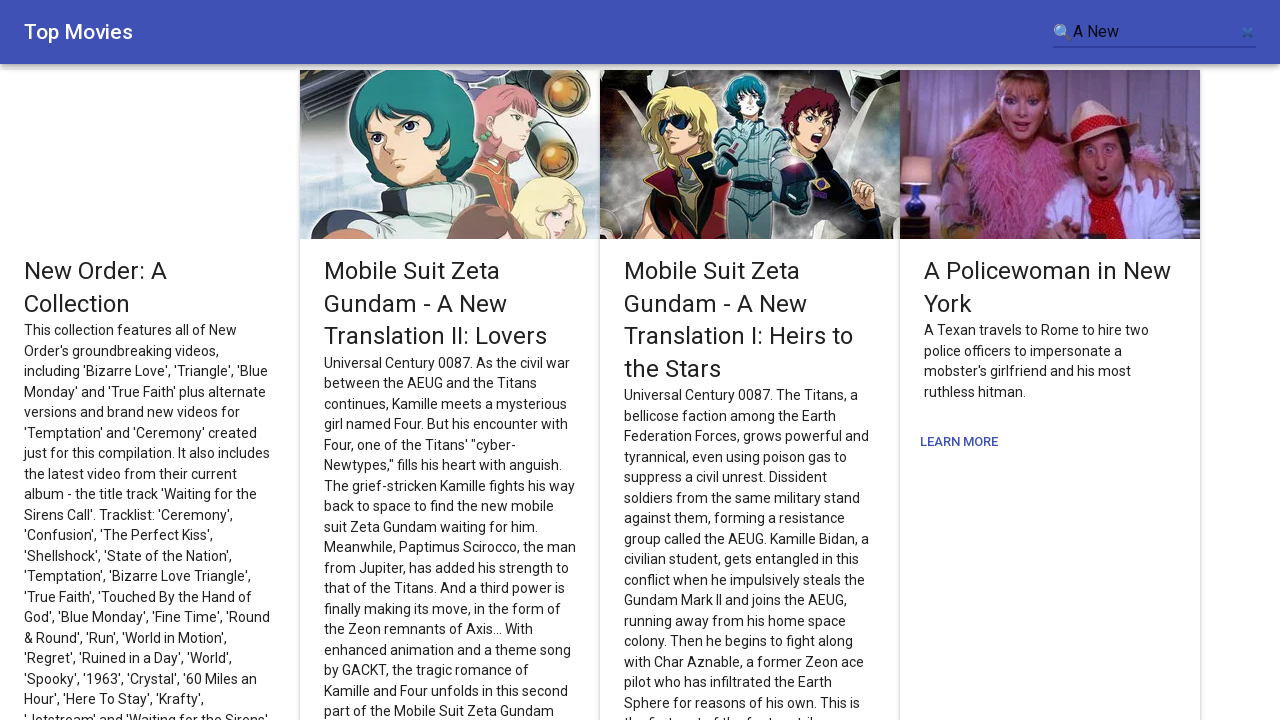

Verified movie title 'umamusume: pretty derby - beginning of a new era' contains 'a' or 'new'
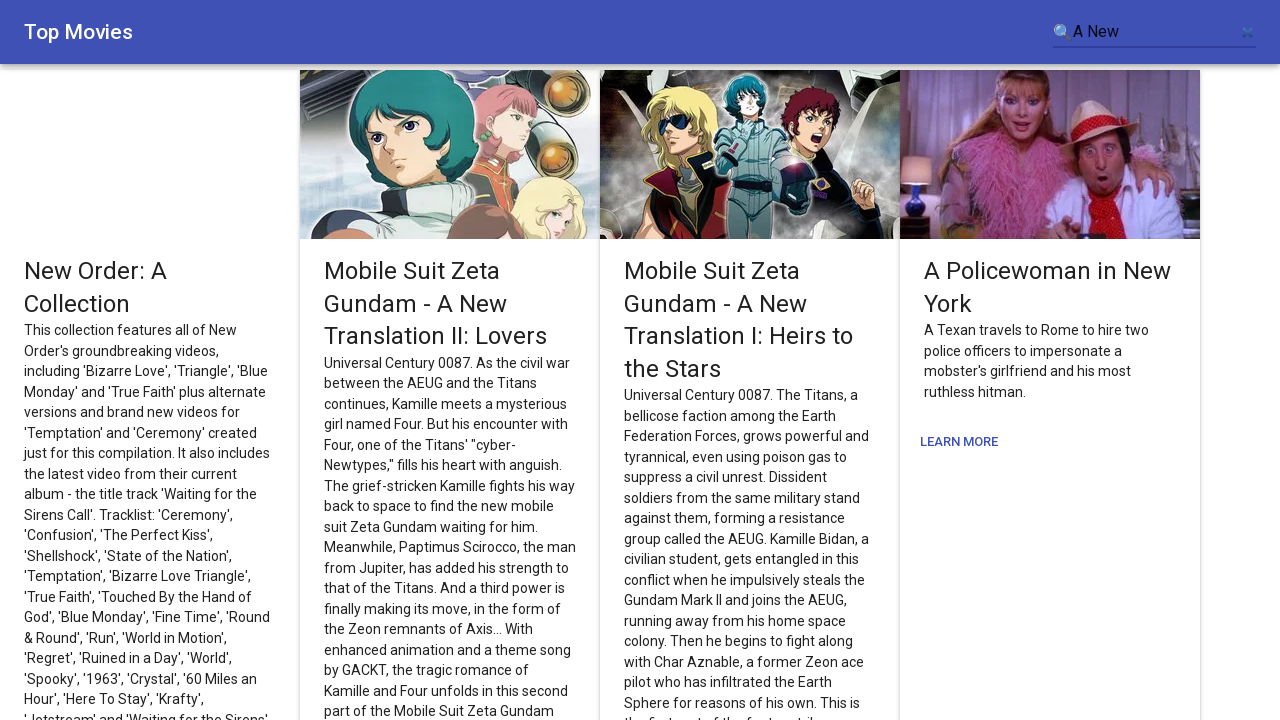

Verified movie title 'a new home' contains 'a' or 'new'
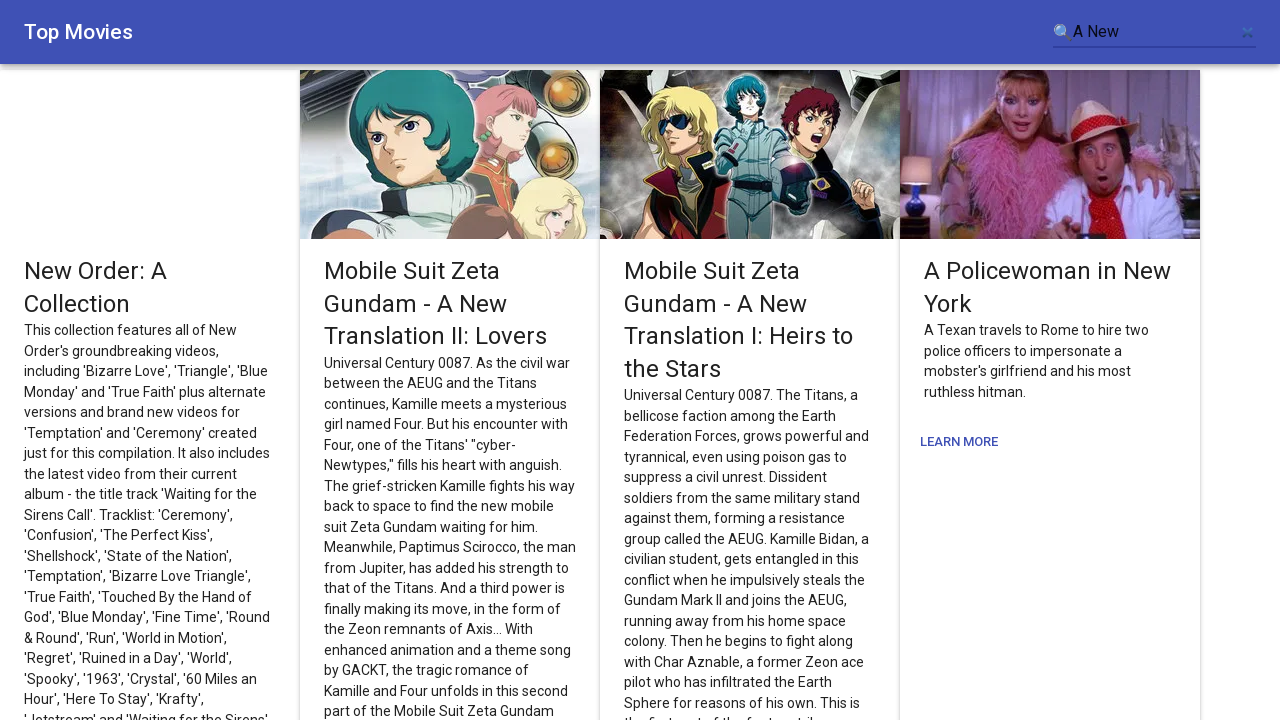

Verified movie title 'space jam: a new legacy' contains 'a' or 'new'
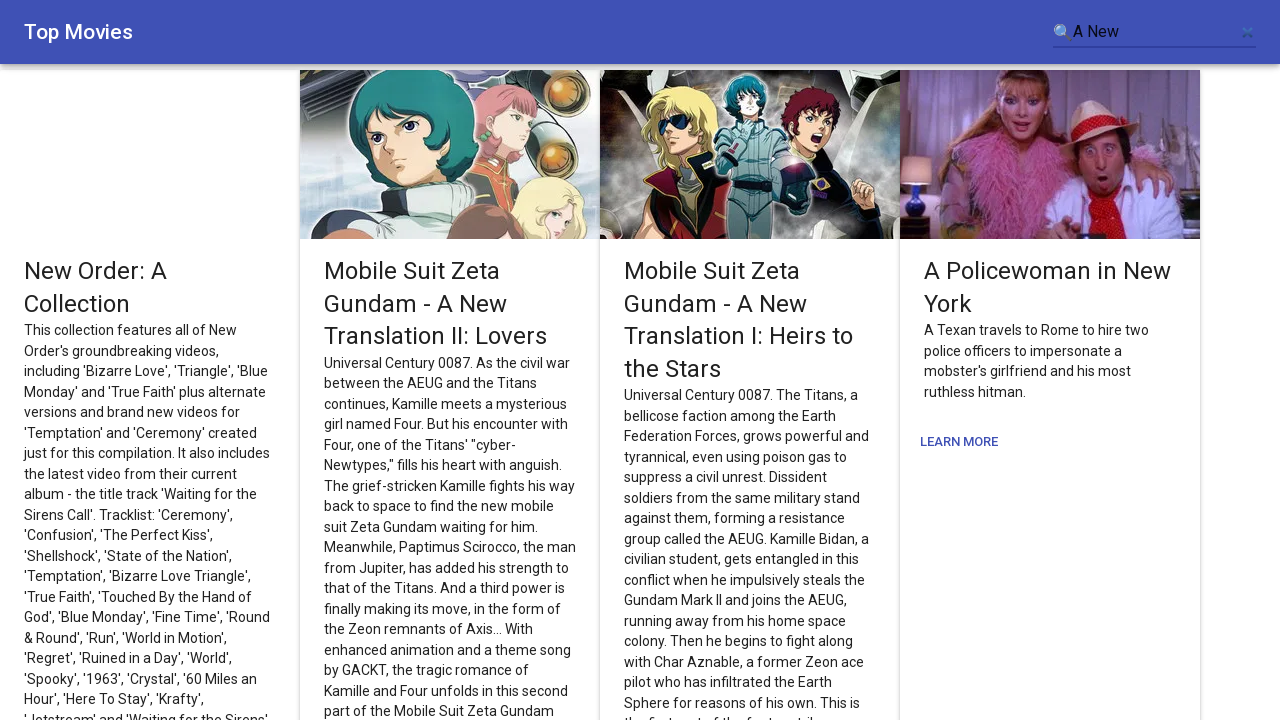

Verified movie title 'the quiet don: a new chapter volume 2' contains 'a' or 'new'
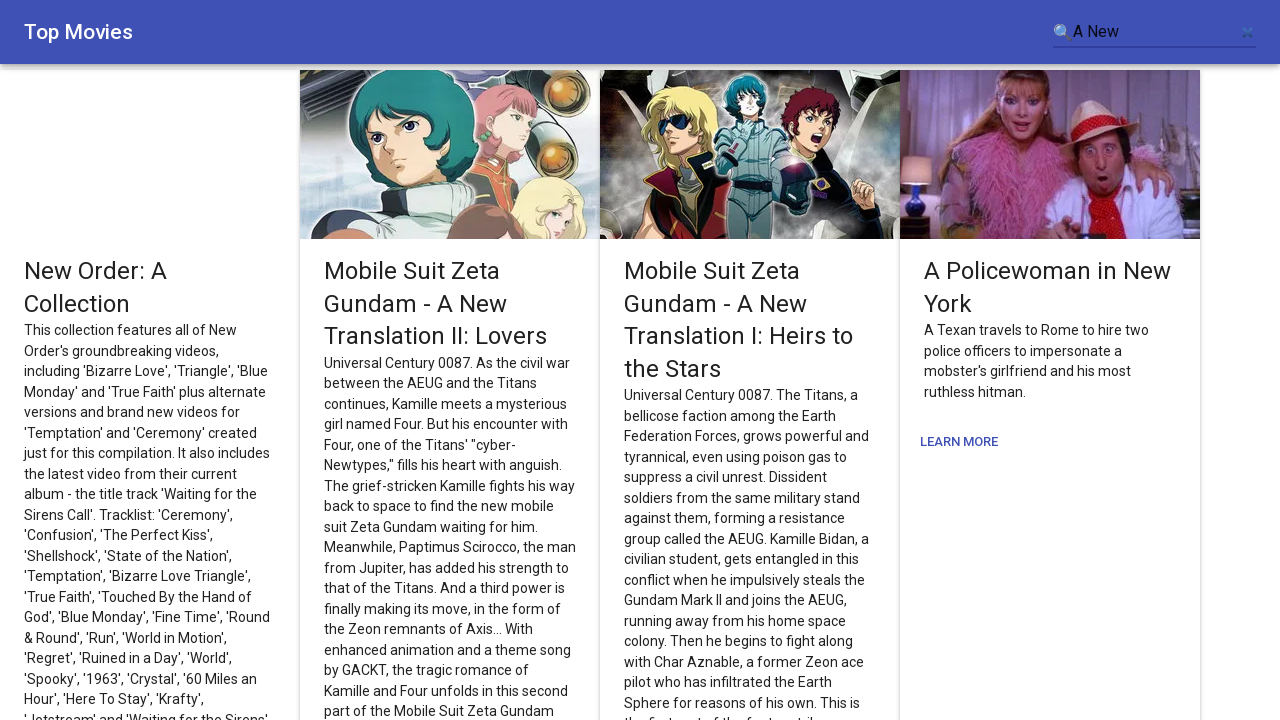

Verified movie title 'to build a new home - part.2' contains 'a' or 'new'
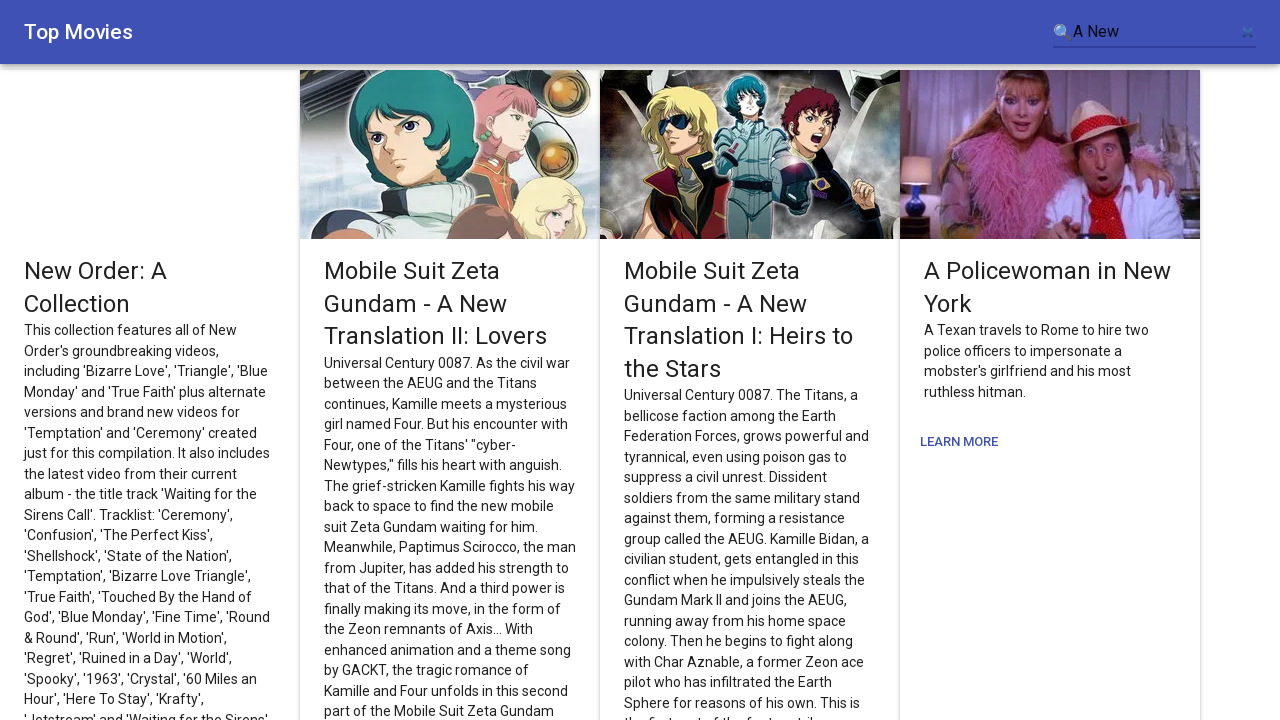

Verified movie title 'ghost dance for a new century' contains 'a' or 'new'
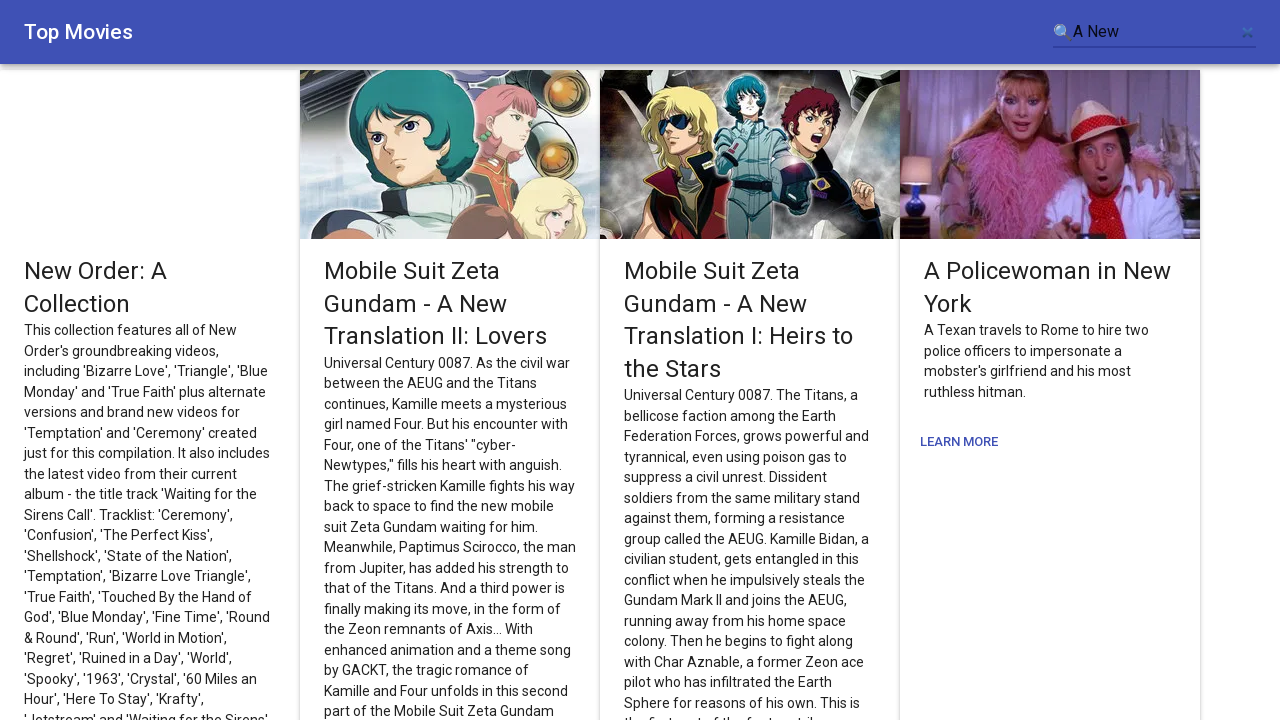

Verified movie title 'starting a new hobby of piano' contains 'a' or 'new'
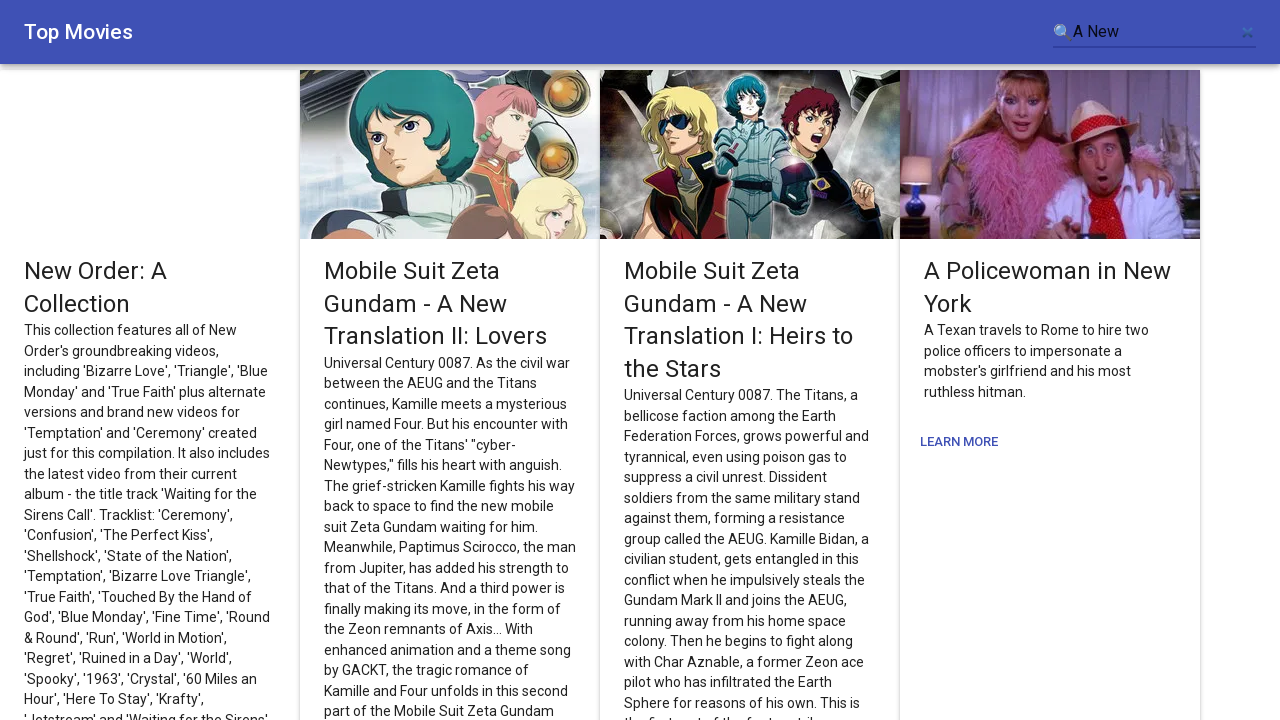

Verified movie title 'friday the 13th: a new beginning' contains 'a' or 'new'
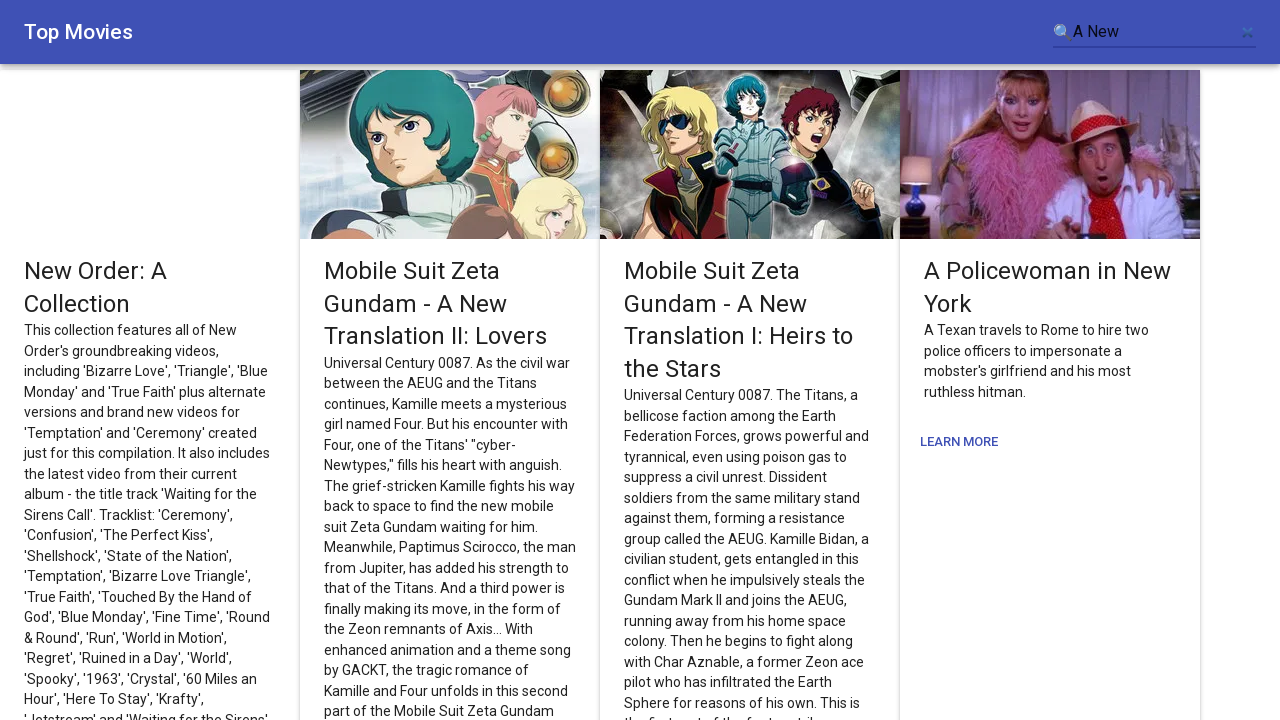

Verified movie title 'to build a new home - part.3 : last show' contains 'a' or 'new'
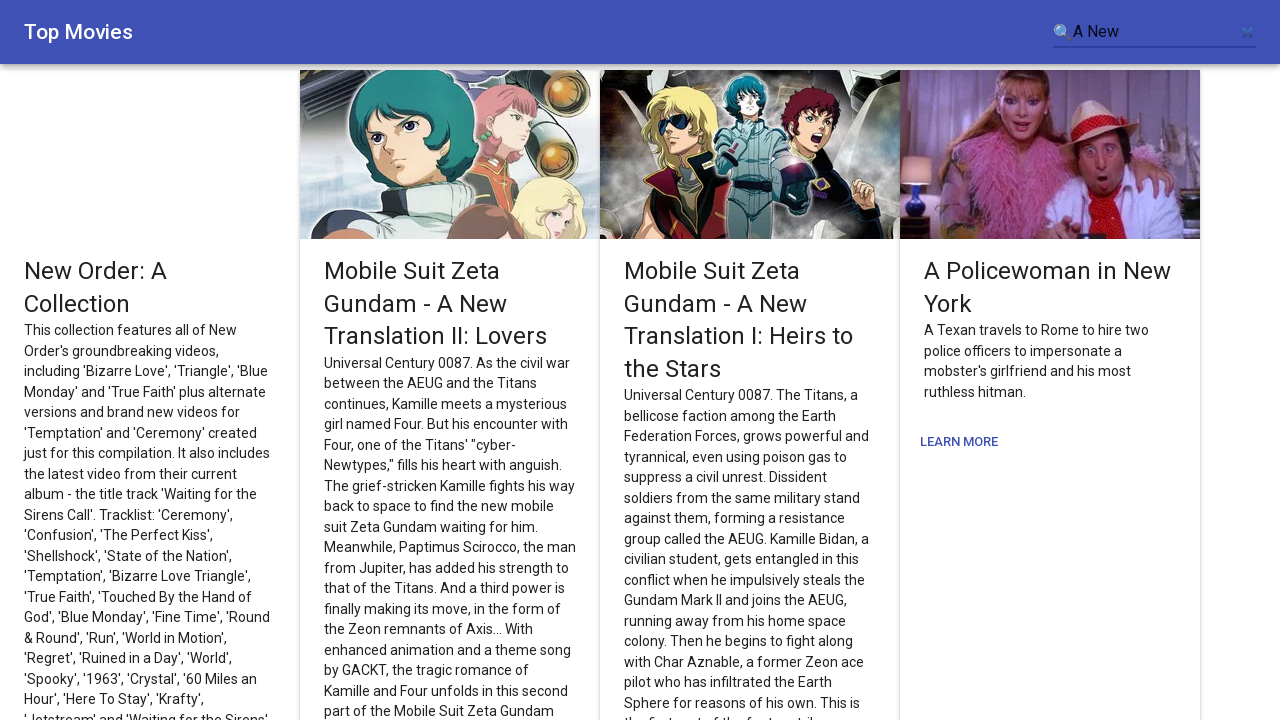

Verified movie title 'hello! project 2005 winter ~a happy new power! akagumi~' contains 'a' or 'new'
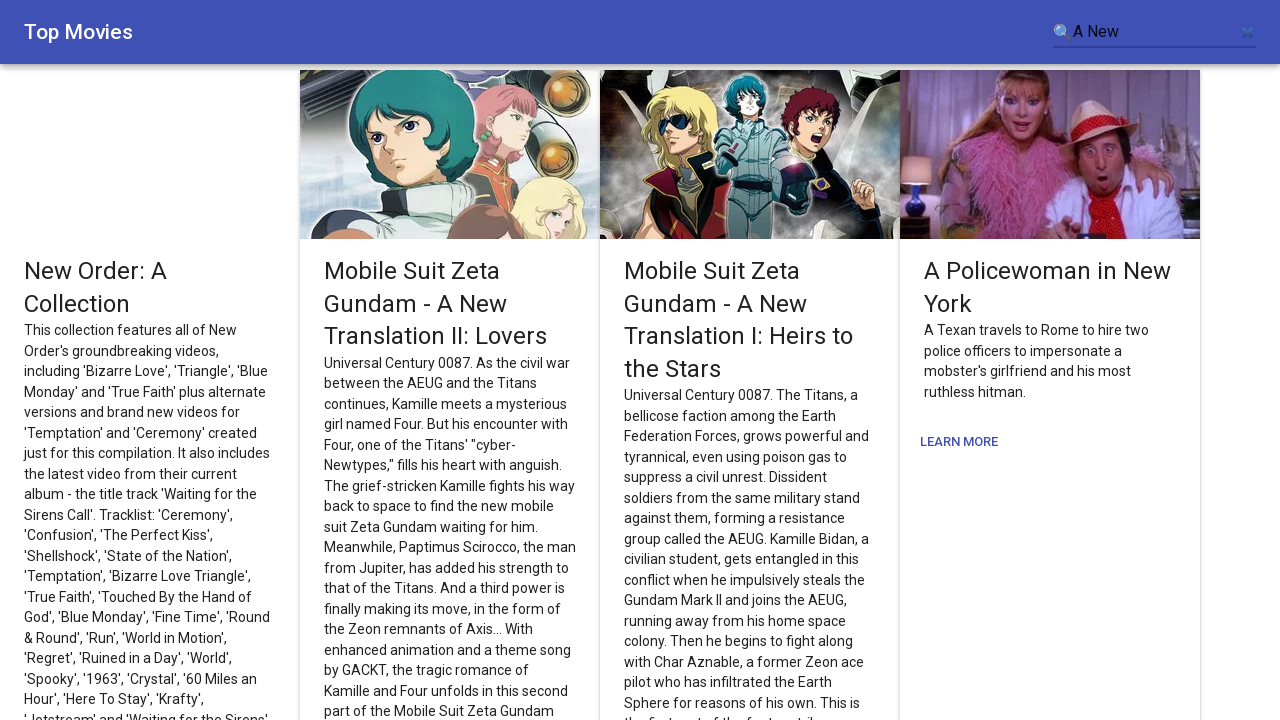

Verified movie title 'two strangers (carry a cake across new york)' contains 'a' or 'new'
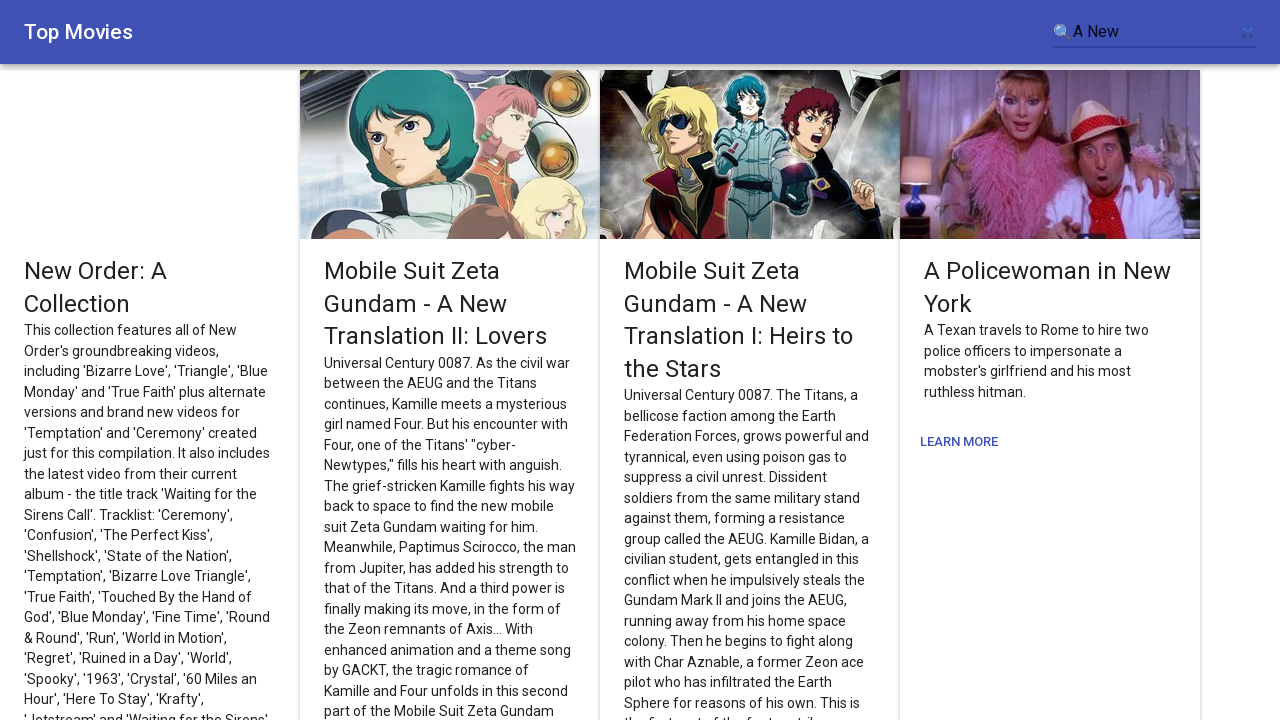

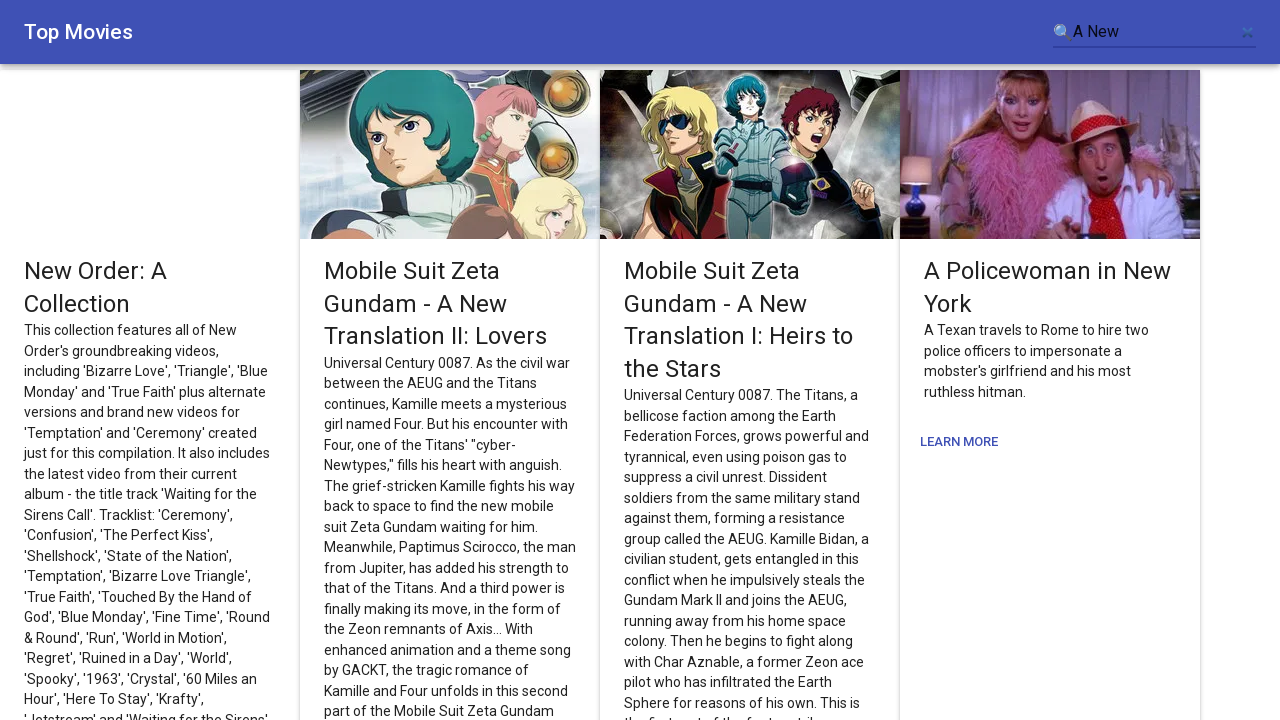